Tests a form submission by filling out personal information fields (first name, last name, job title), selecting a radio button, checking a checkbox, choosing from a dropdown menu, entering a date, and submitting the form.

Starting URL: https://formy-project.herokuapp.com/form

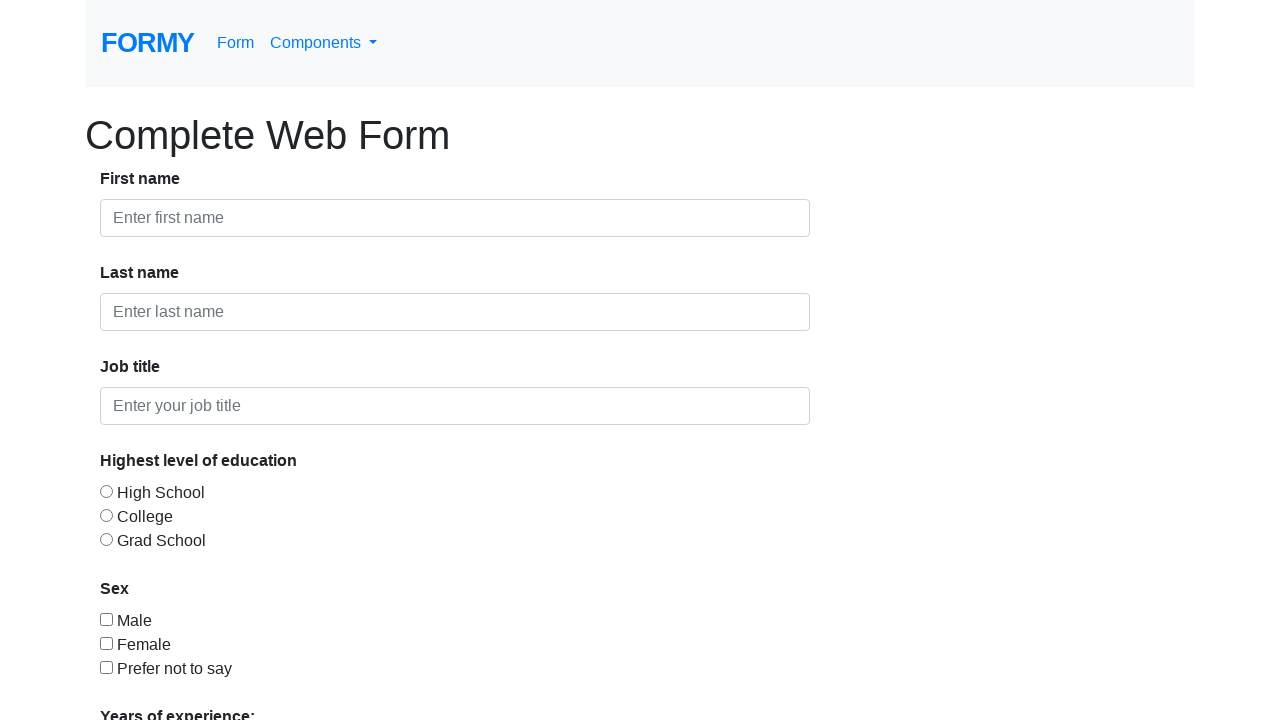

Filled first name field with 'Nicole' on #first-name
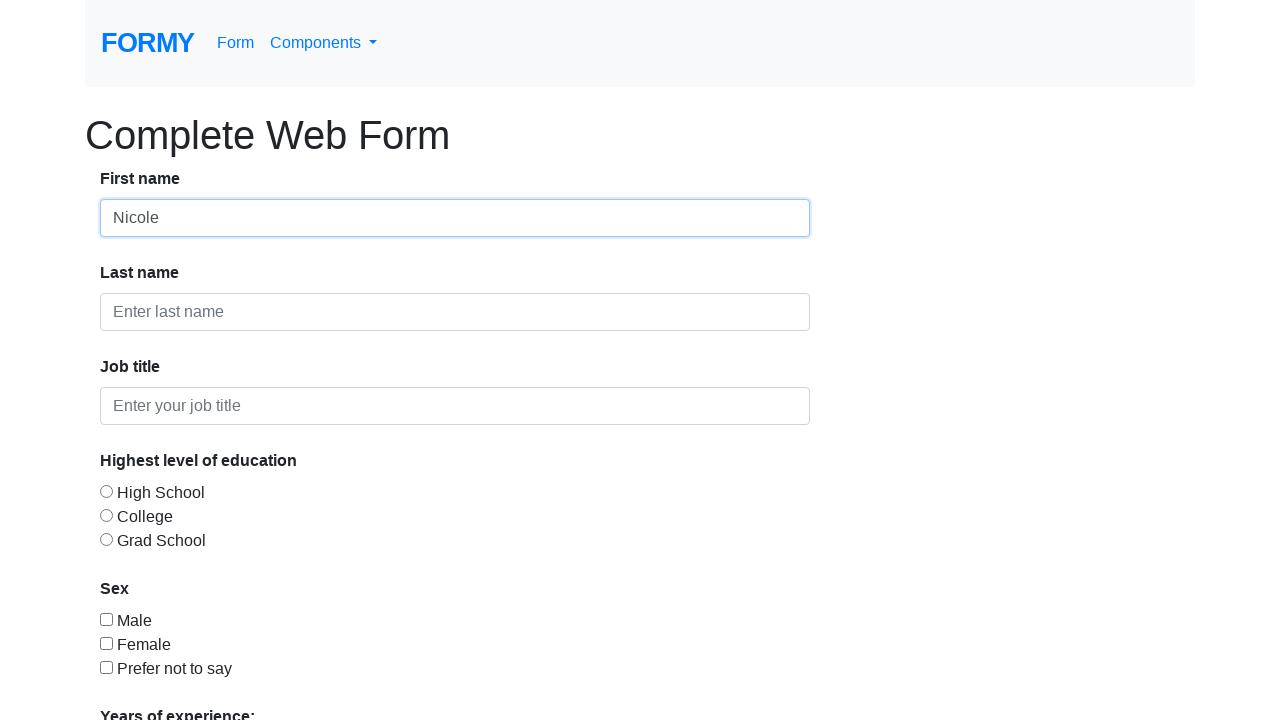

Filled last name field with 'Smith' on #last-name
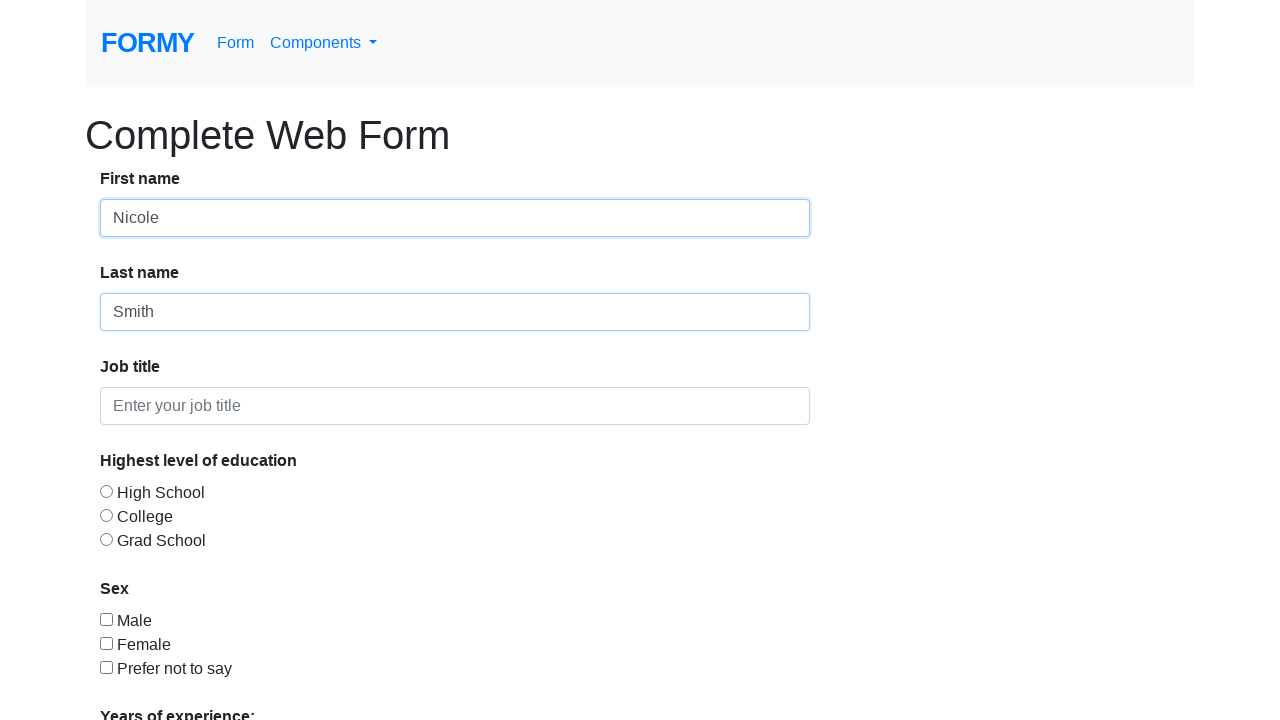

Filled job title field with 'Web Developer' on #job-title
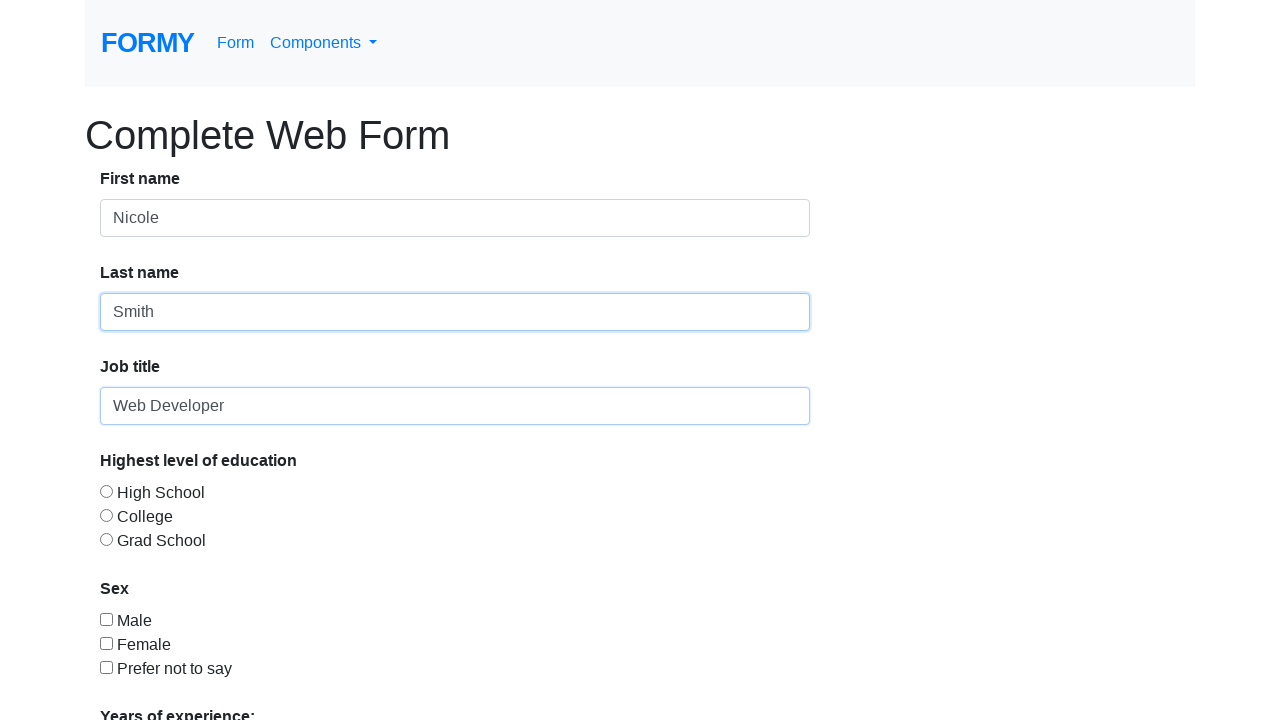

Selected radio button option 1 at (106, 491) on #radio-button-1
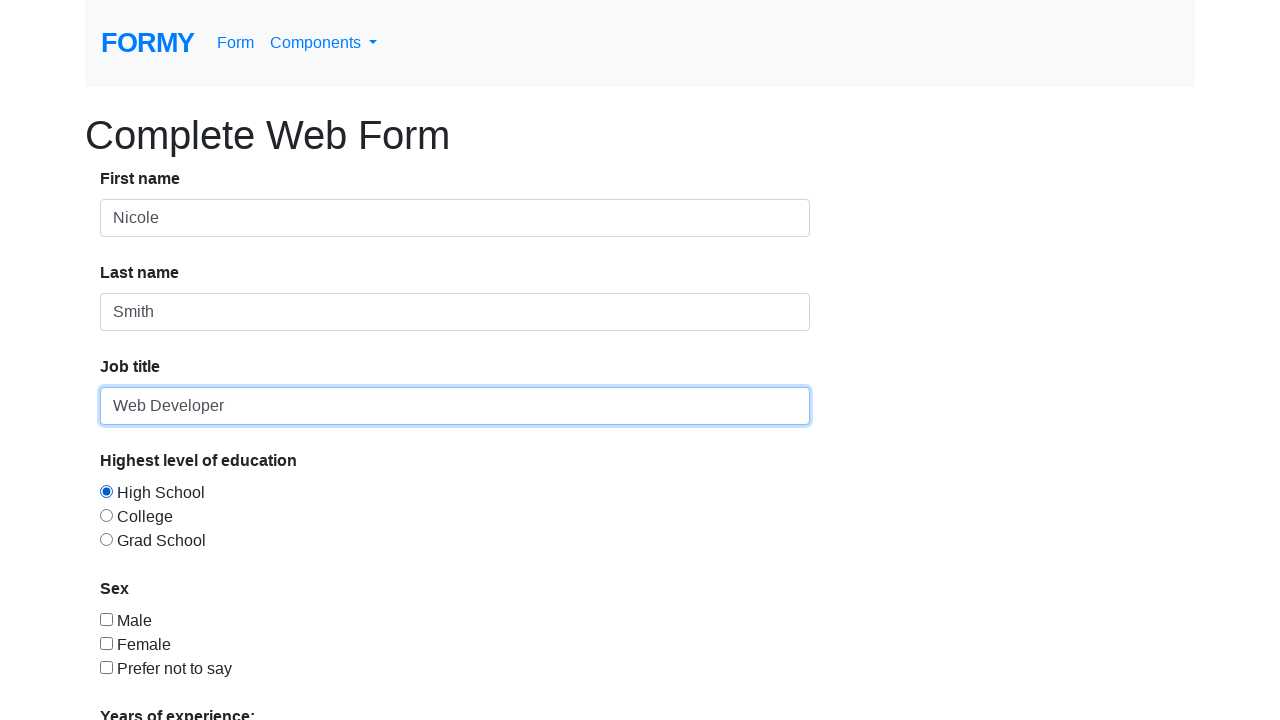

Checked checkbox option 2 at (106, 643) on #checkbox-2
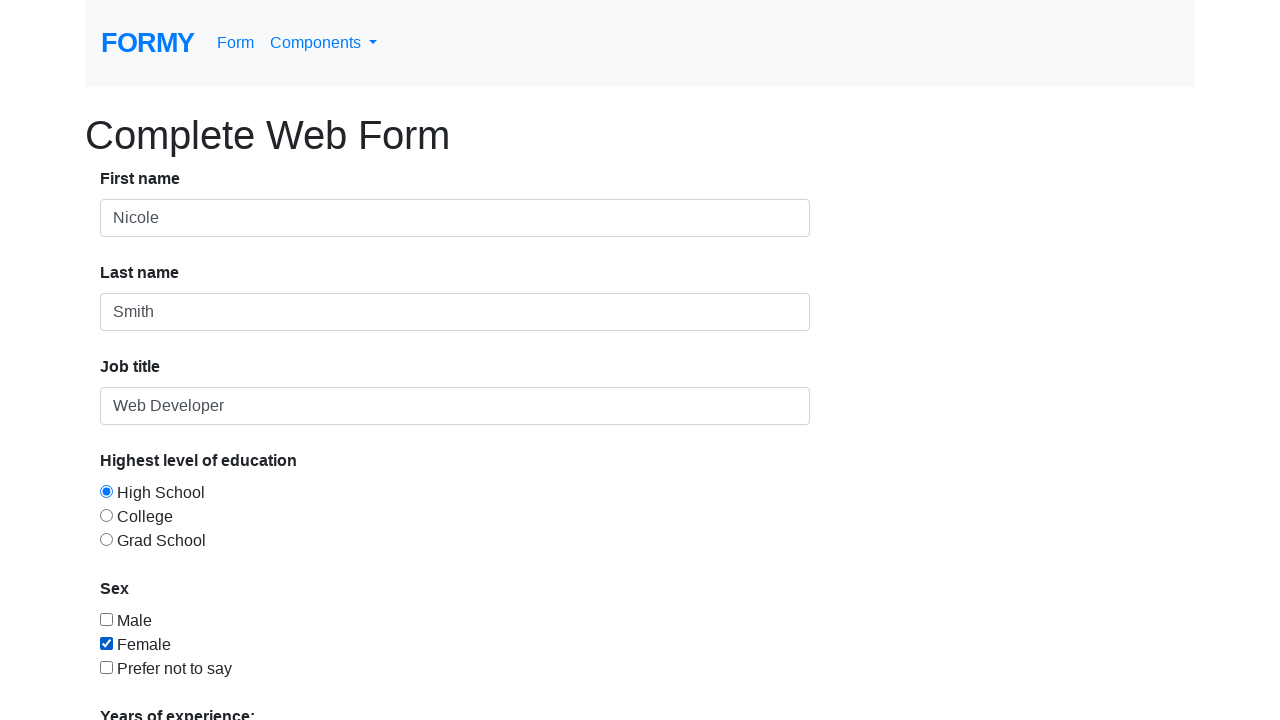

Opened dropdown menu at (270, 519) on #select-menu
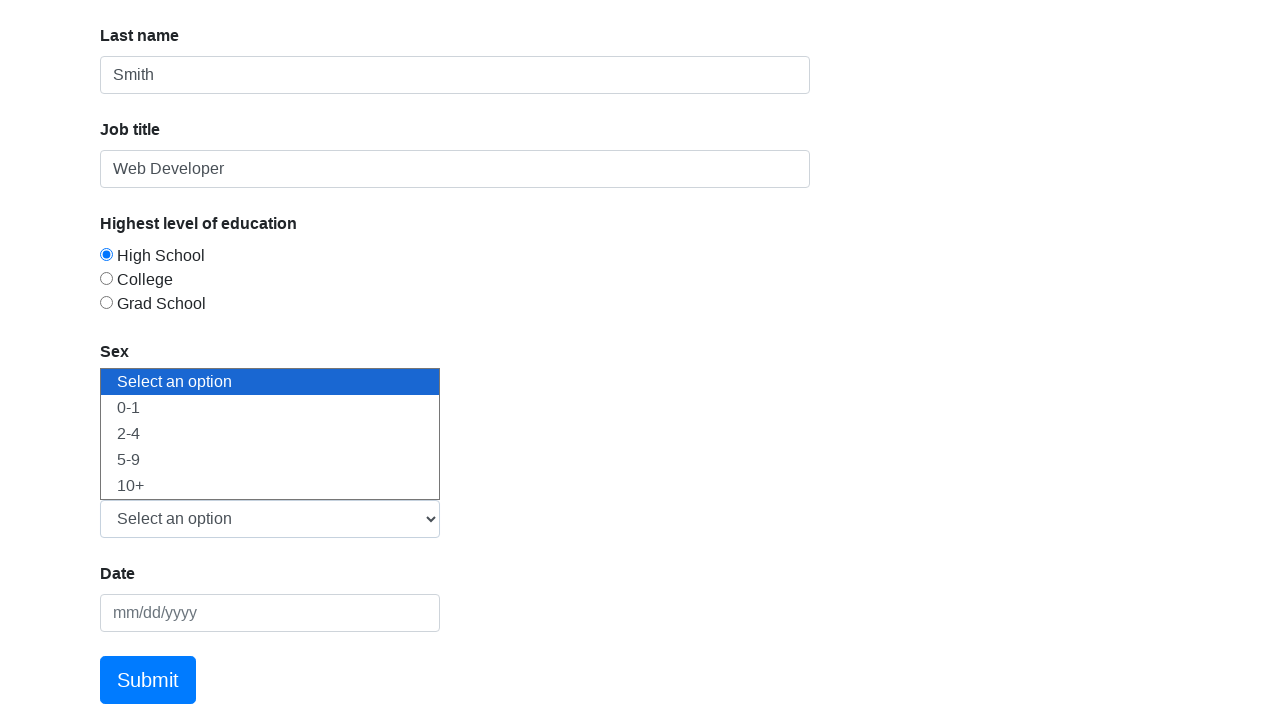

Selected option 1 from dropdown menu on #select-menu
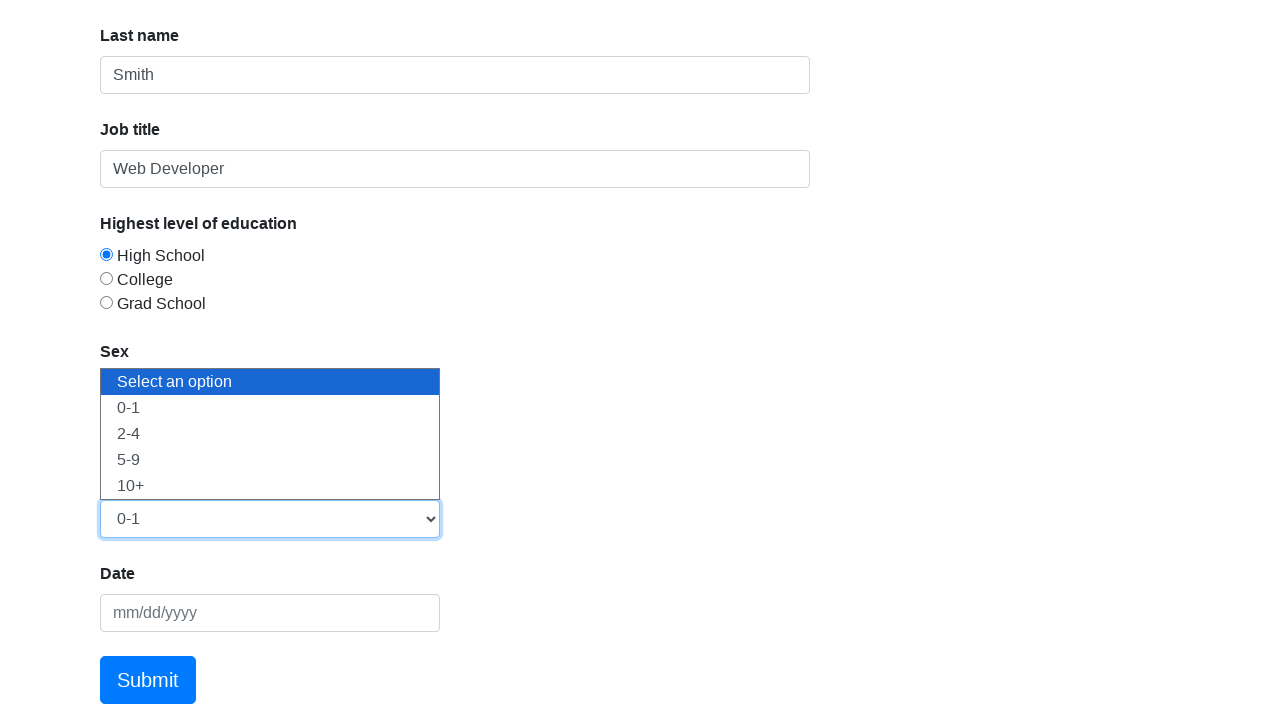

Entered date '01/01/2050' in datepicker field on #datepicker
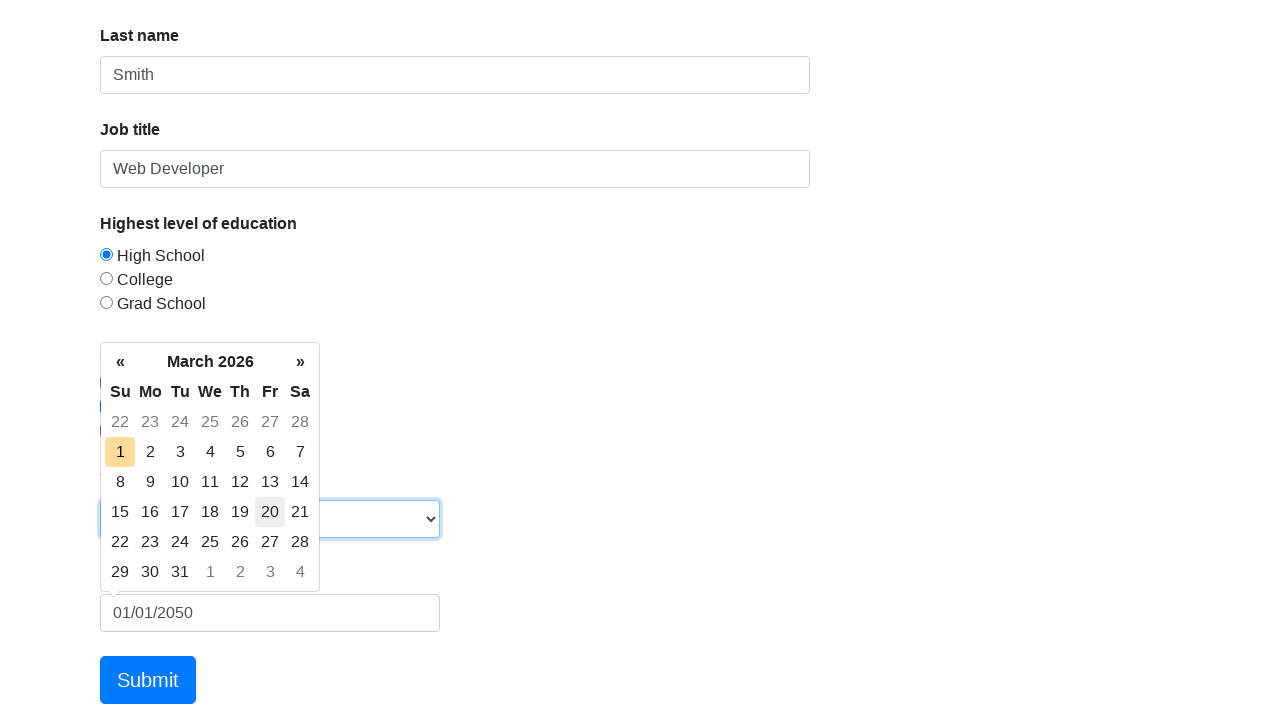

Clicked submit button to submit form at (148, 680) on .btn
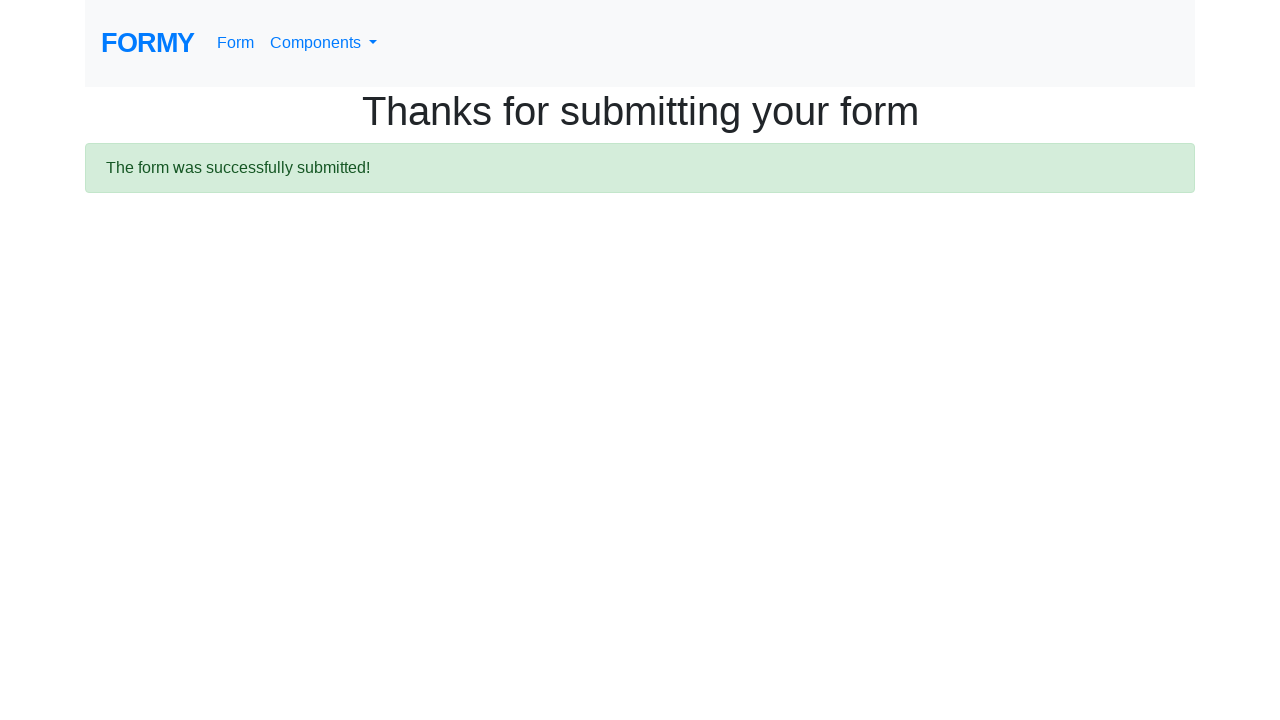

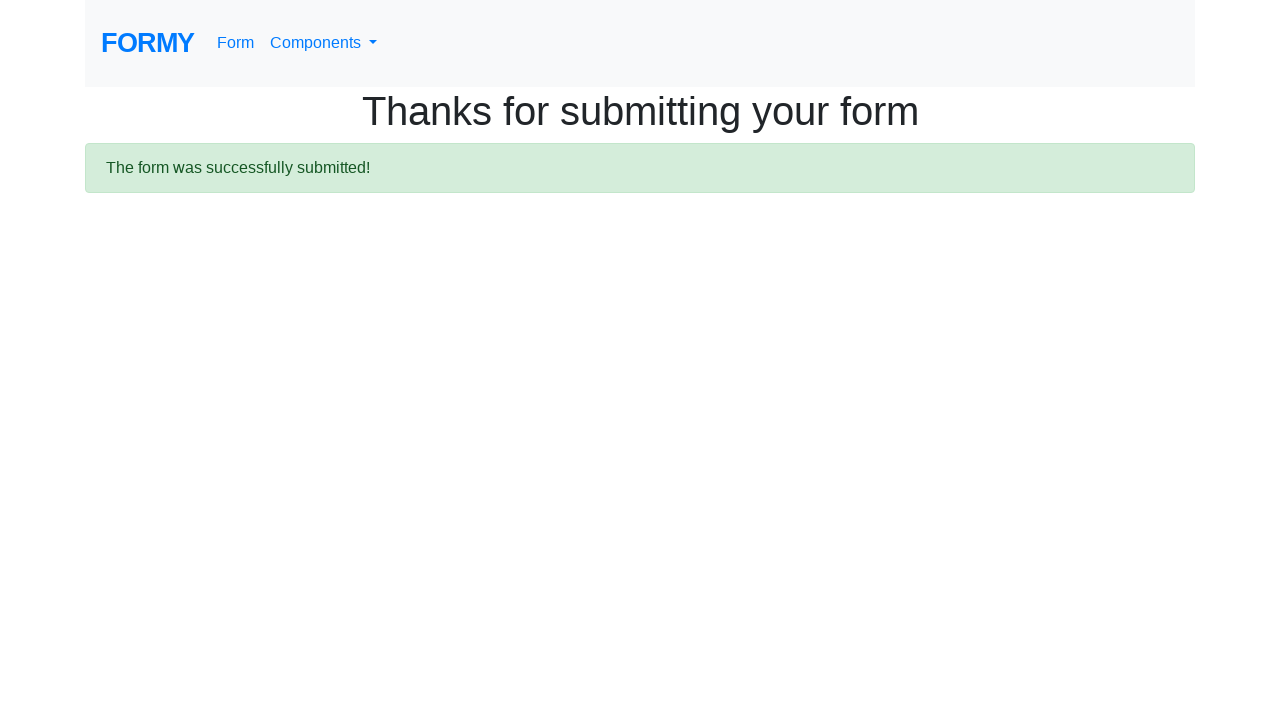